Tests hovering over a product element to verify that the "Add to Cart" button becomes visible on hover

Starting URL: http://cms.demo.katalon.com/

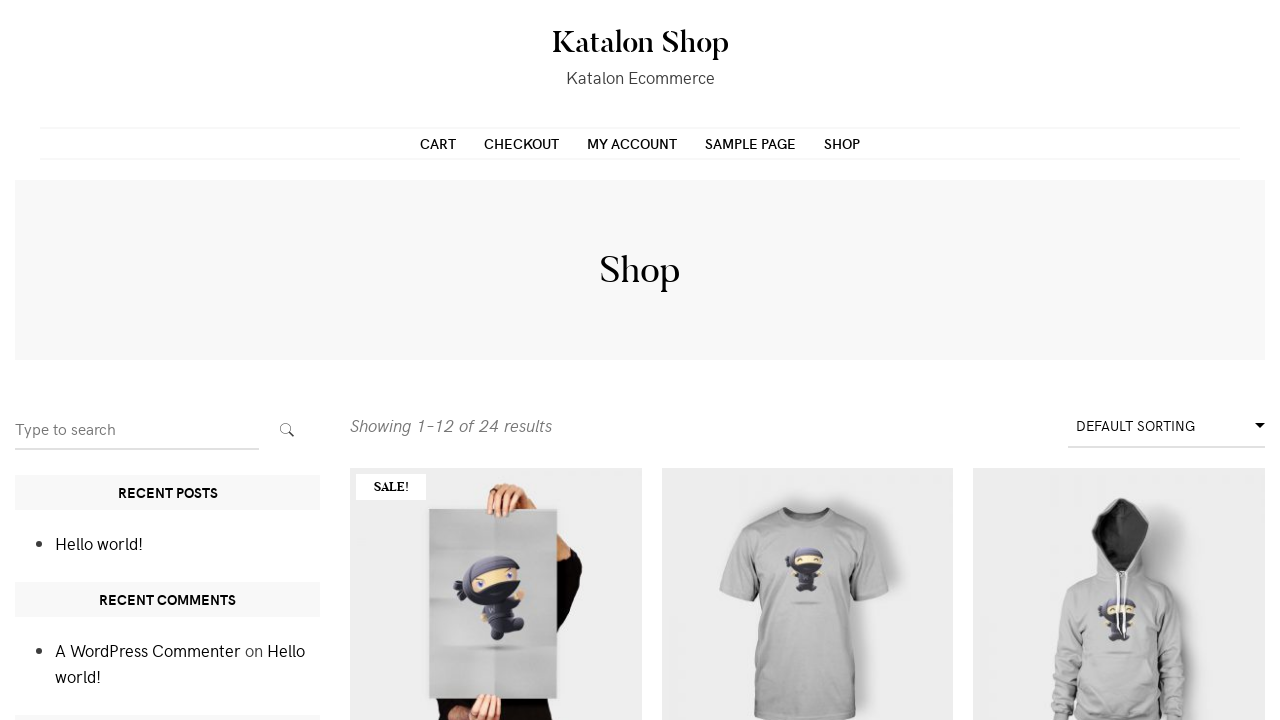

Located the first product element
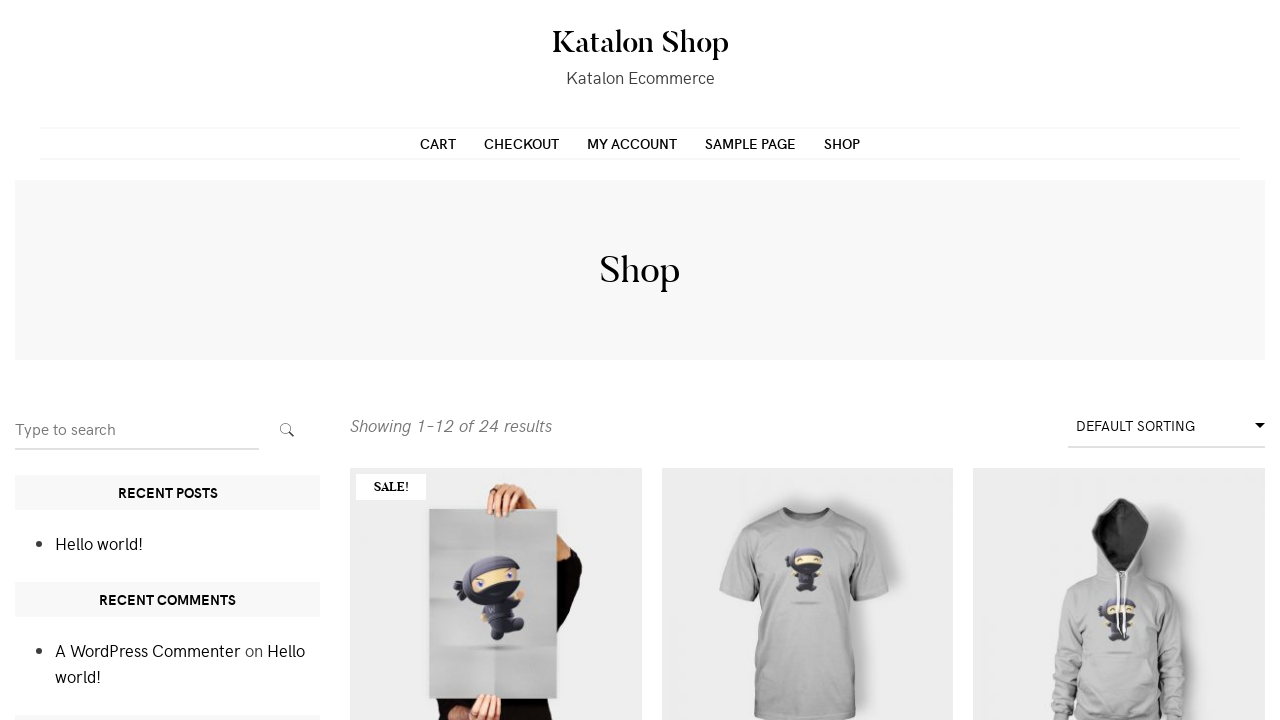

Hovered over the product element to reveal Add to Cart button at (496, 538) on .product >> nth=0
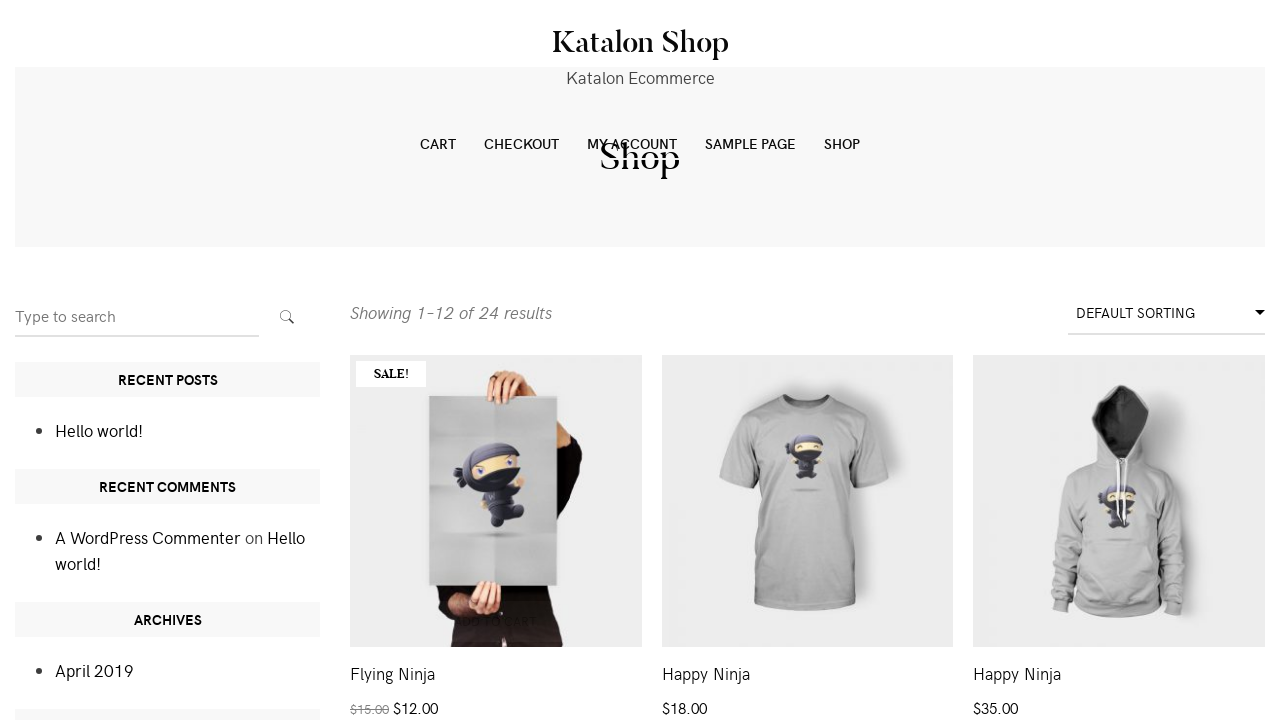

Verified that the Add to Cart button became visible on hover
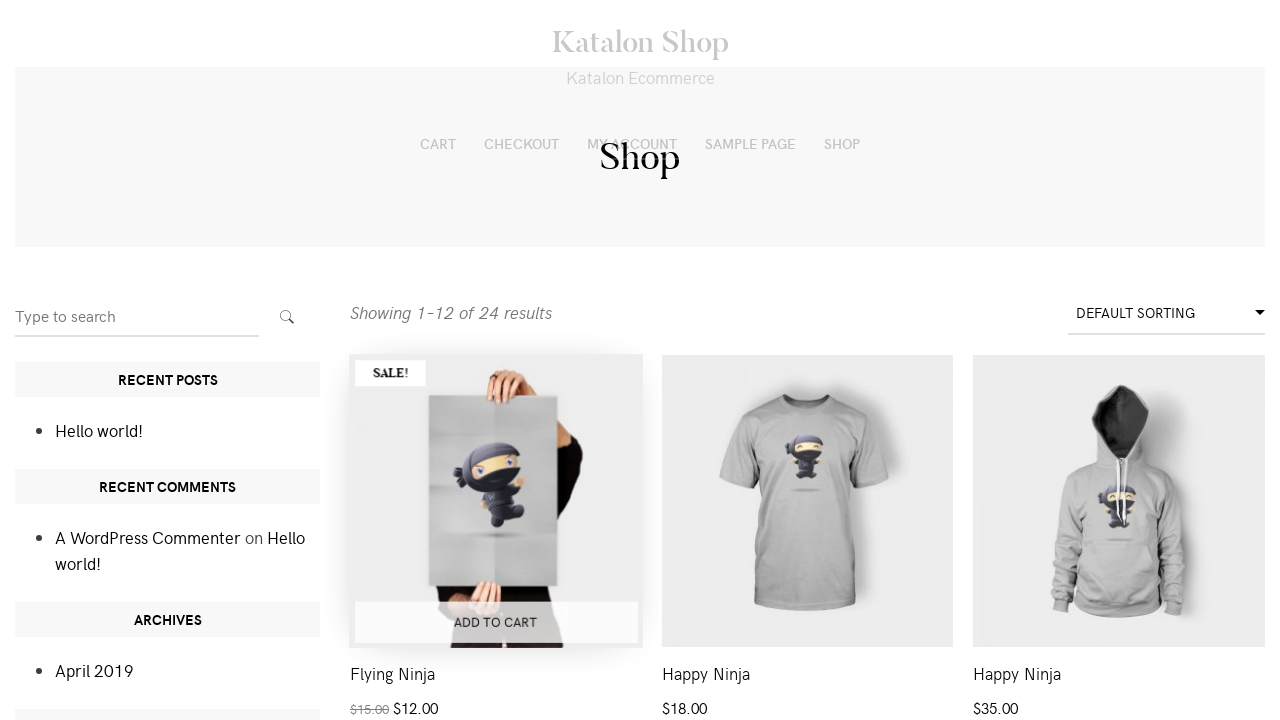

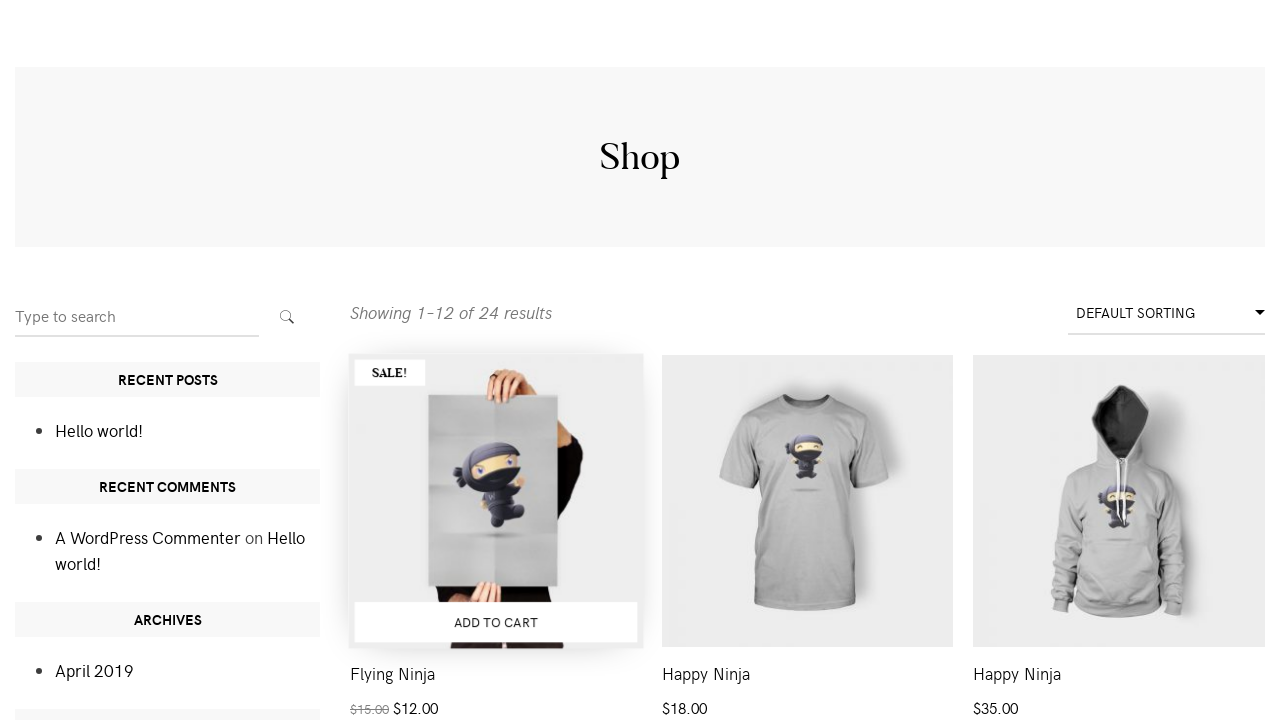